Navigates to OrangeHRM demo site and verifies the page title can be retrieved

Starting URL: https://opensource-demo.orangehrmlive.com/

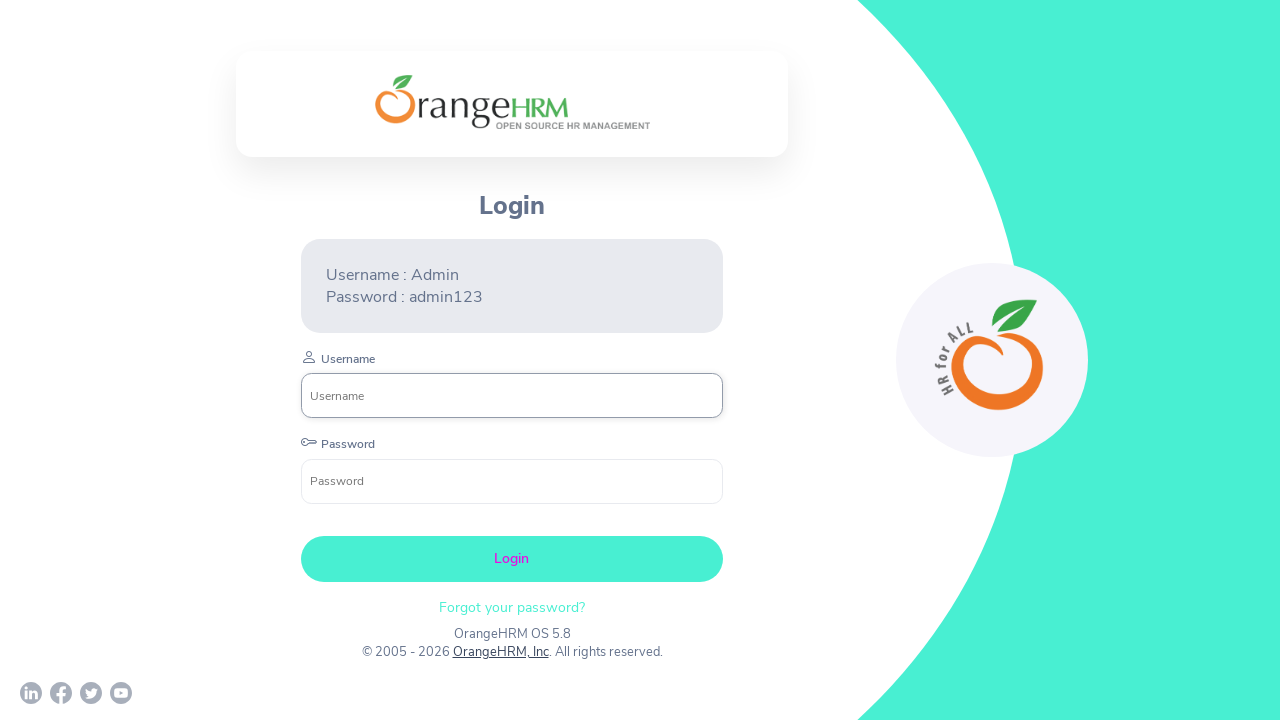

Navigated to OrangeHRM demo site
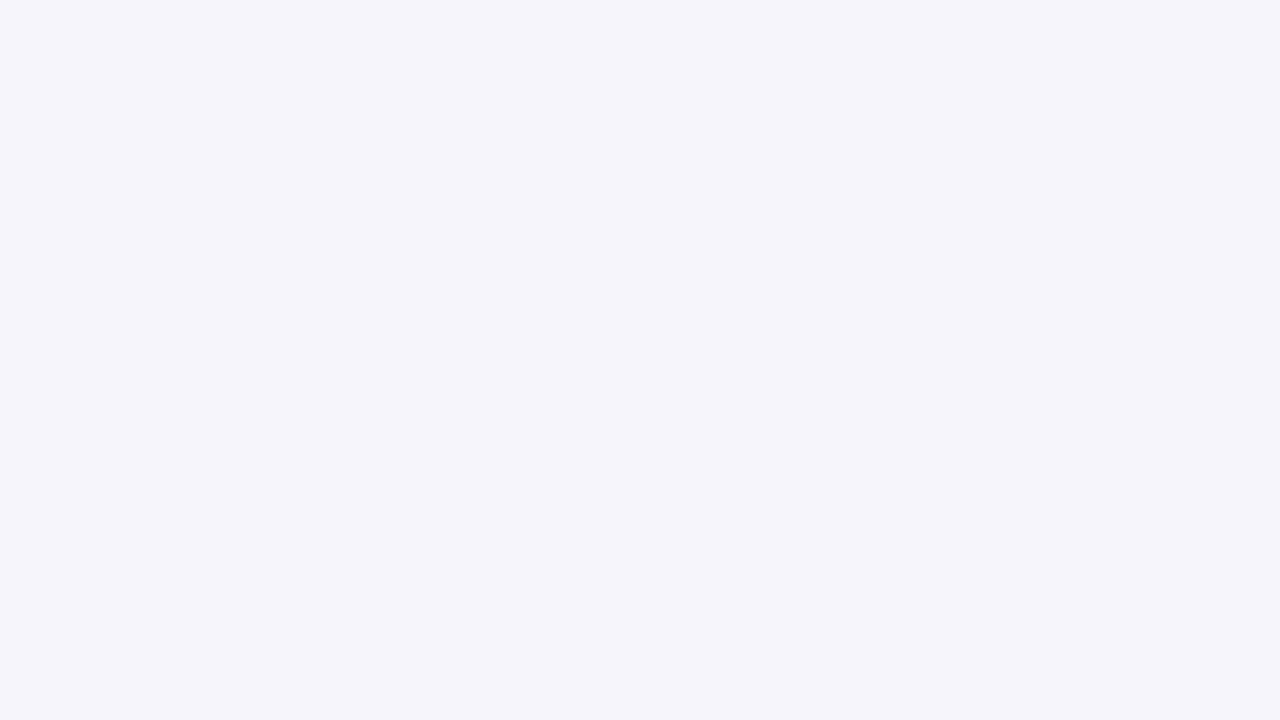

Retrieved page title: OrangeHRM
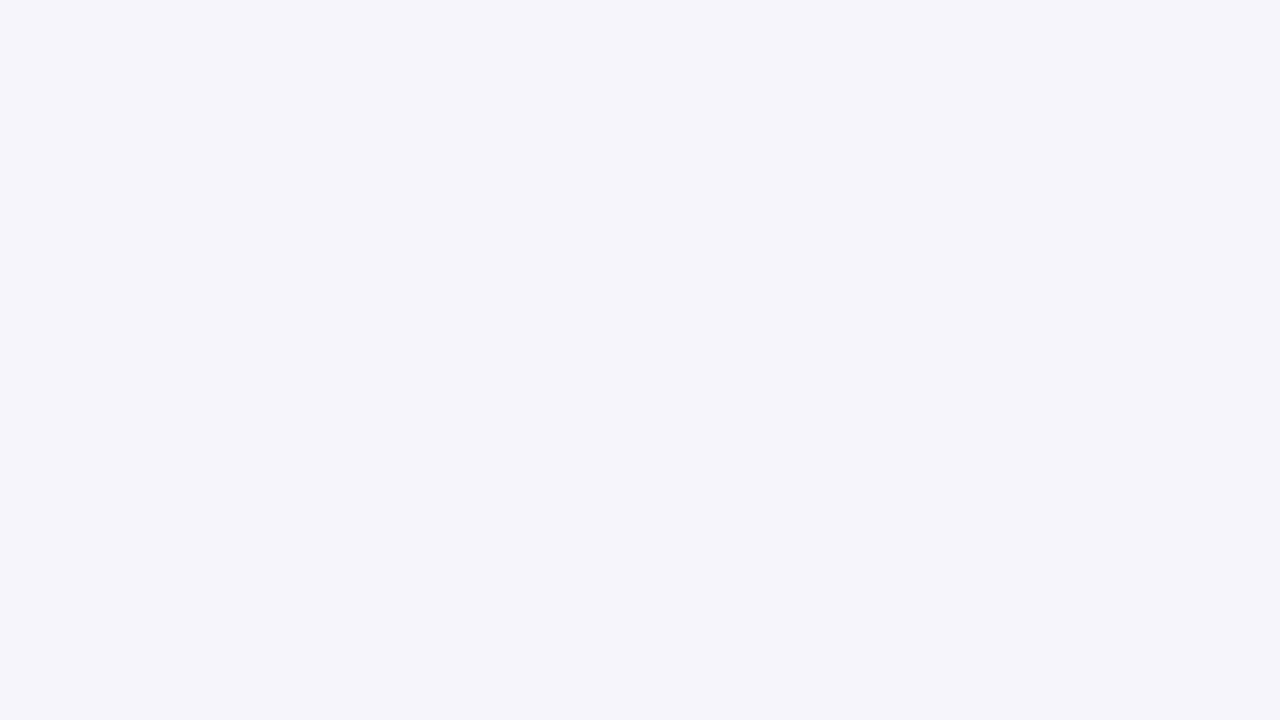

Waited 10 seconds
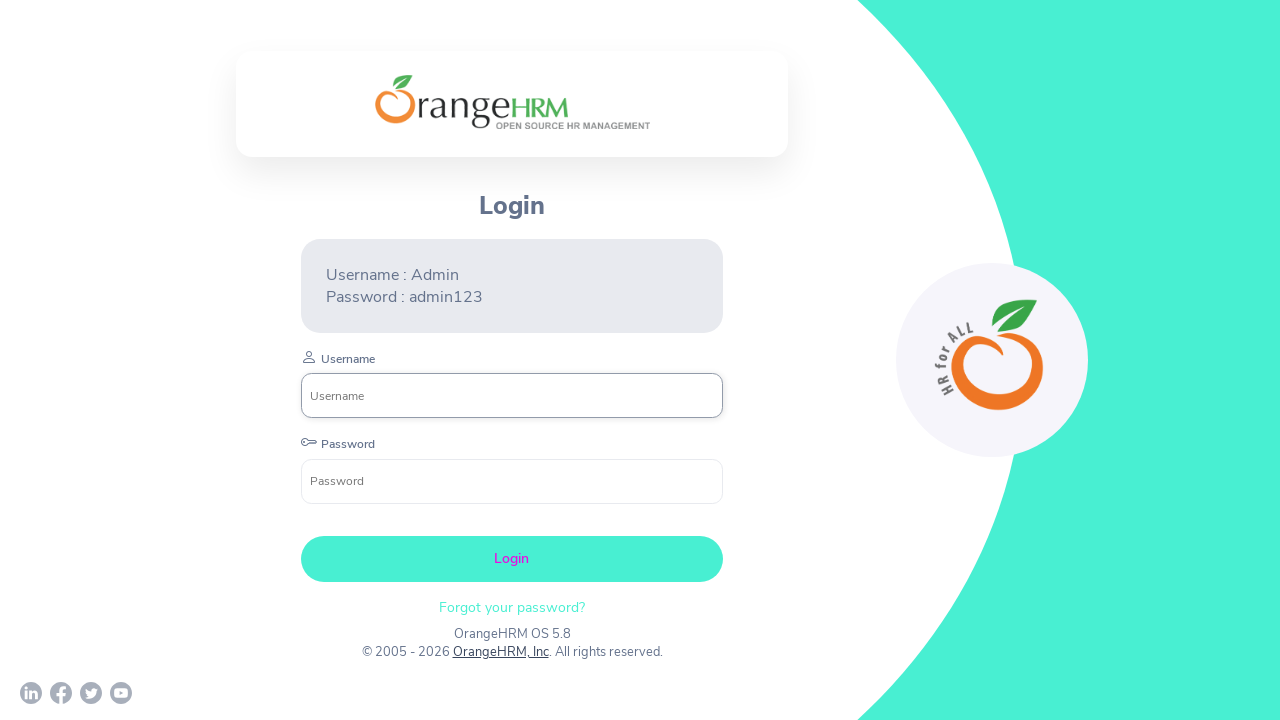

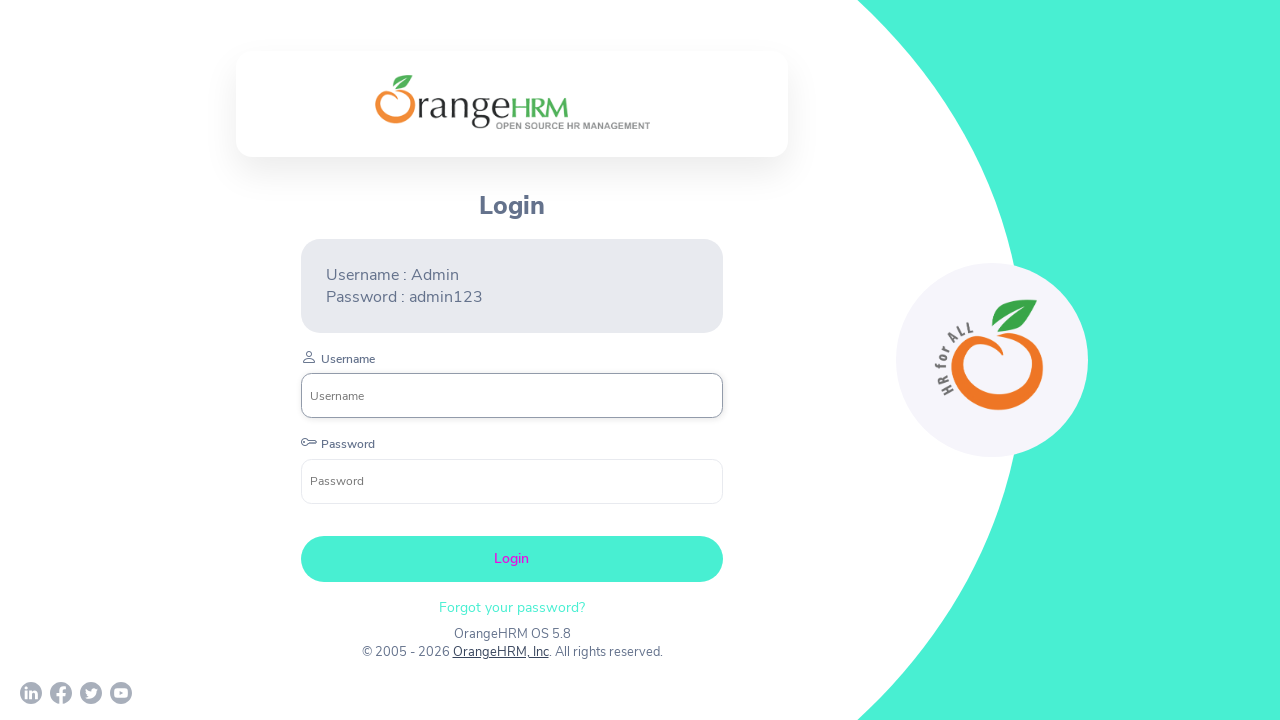